Tests page scrolling functionality by scrolling down 2000 pixels on the Selenium homepage using JavaScript execution

Starting URL: https://seleniumhq.org/

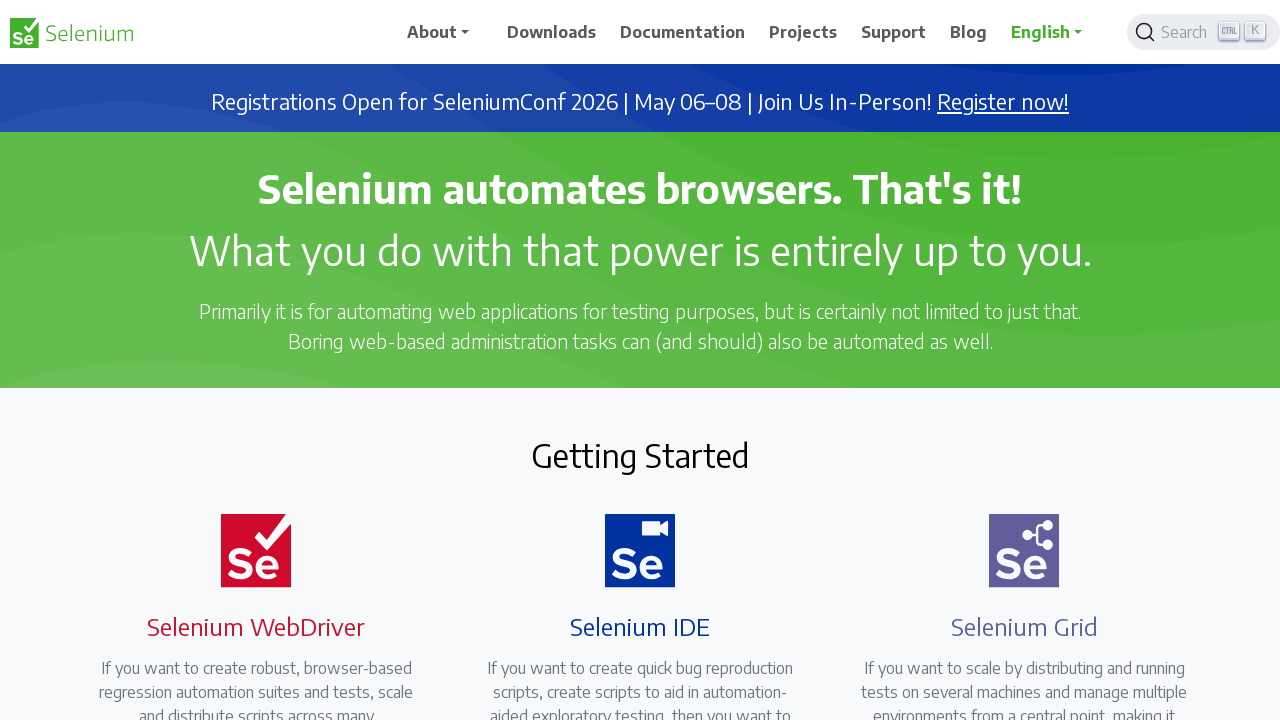

Navigated to Selenium homepage
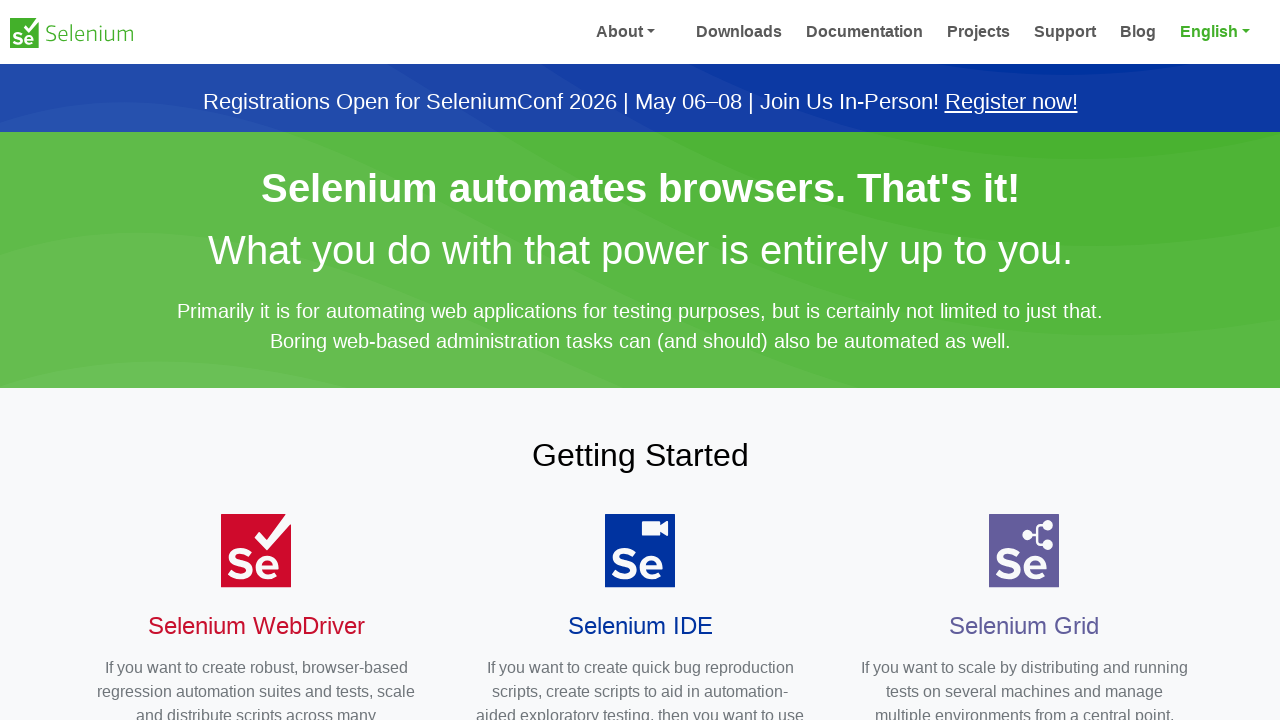

Scrolled down 2000 pixels on the Selenium homepage
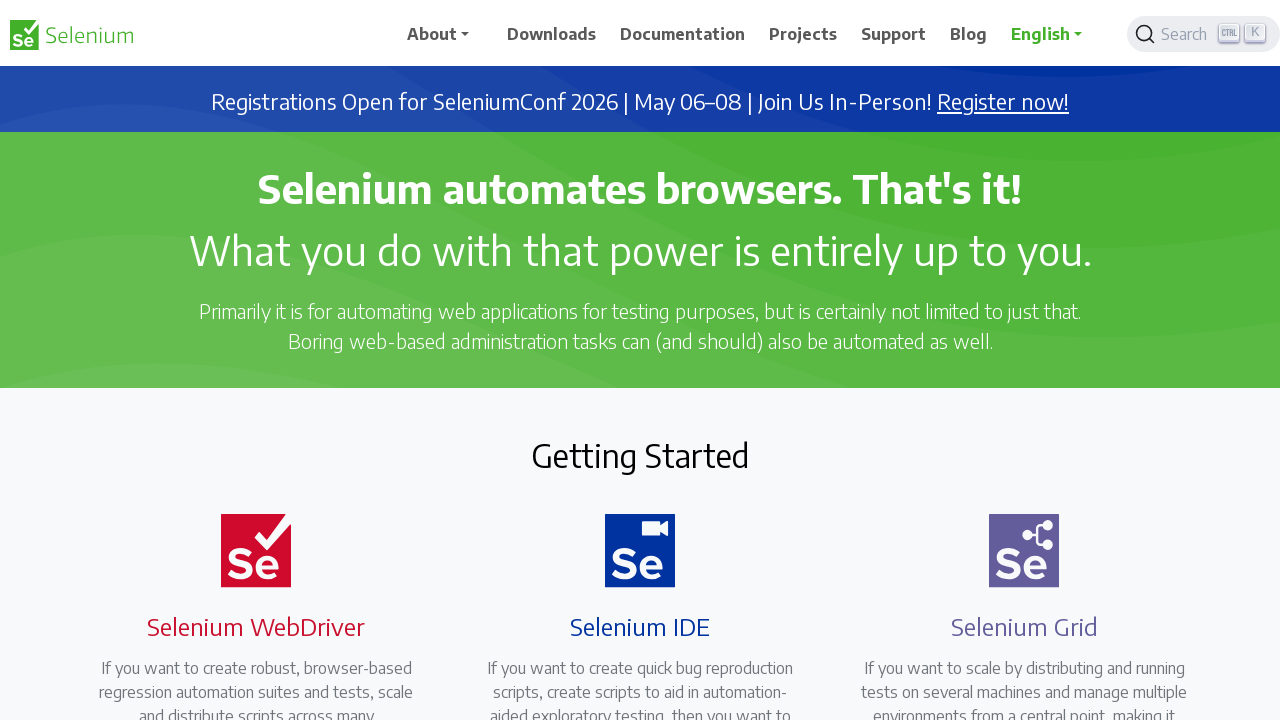

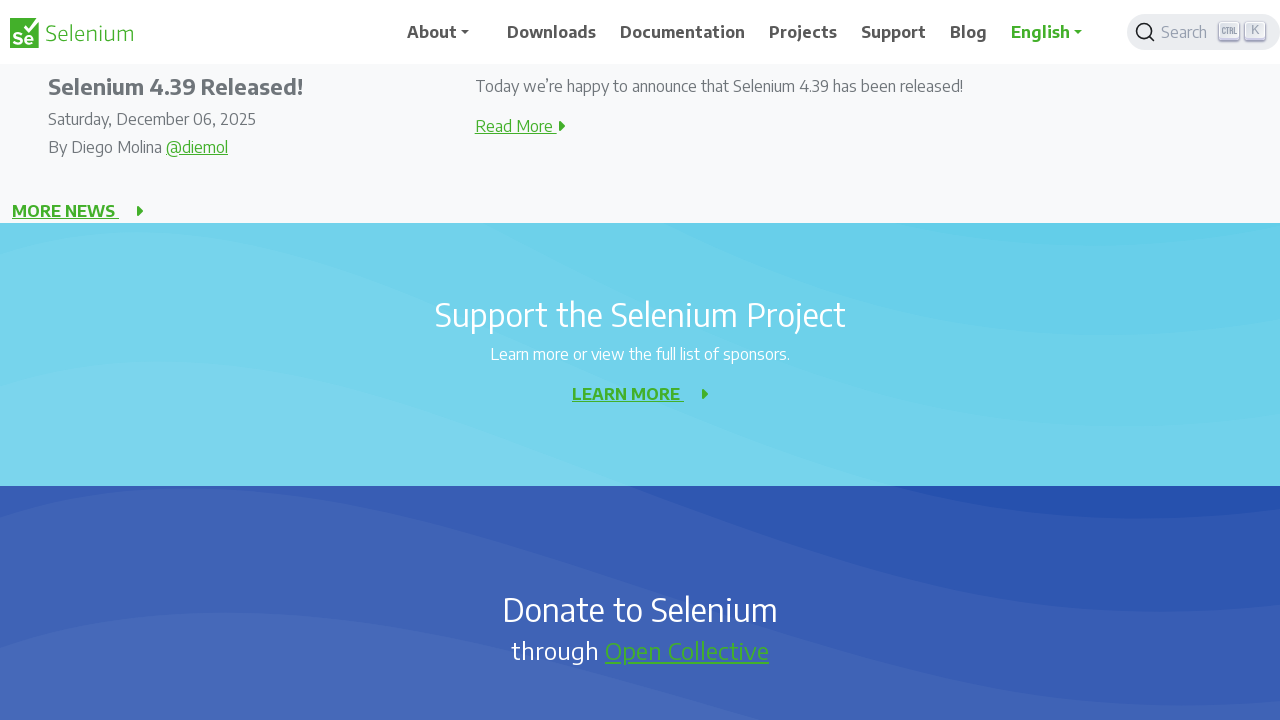